Tests checkbox functionality by clicking a root checkbox, expanding its sub-items, and verifying that child checkboxes are automatically selected when the parent is checked.

Starting URL: https://www.tutorialspoint.com/selenium/practice/check-box.php

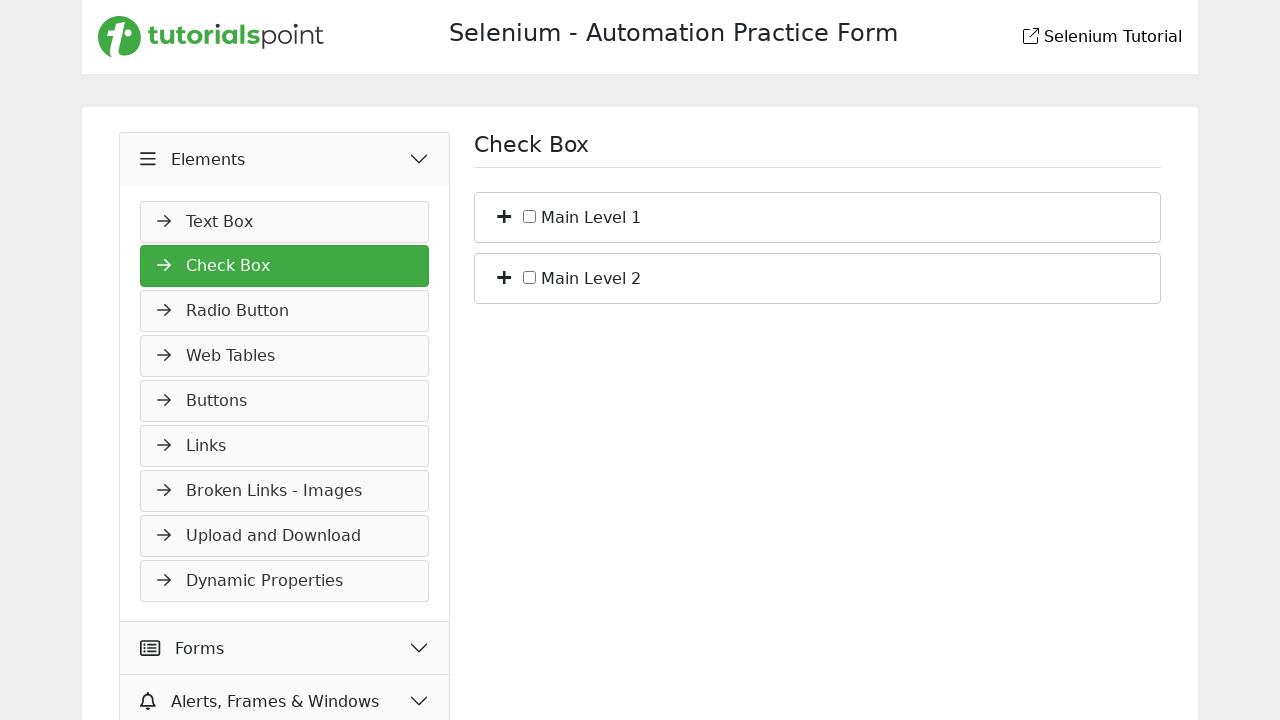

Clicked root checkbox to select it at (530, 216) on input#c_bs_1
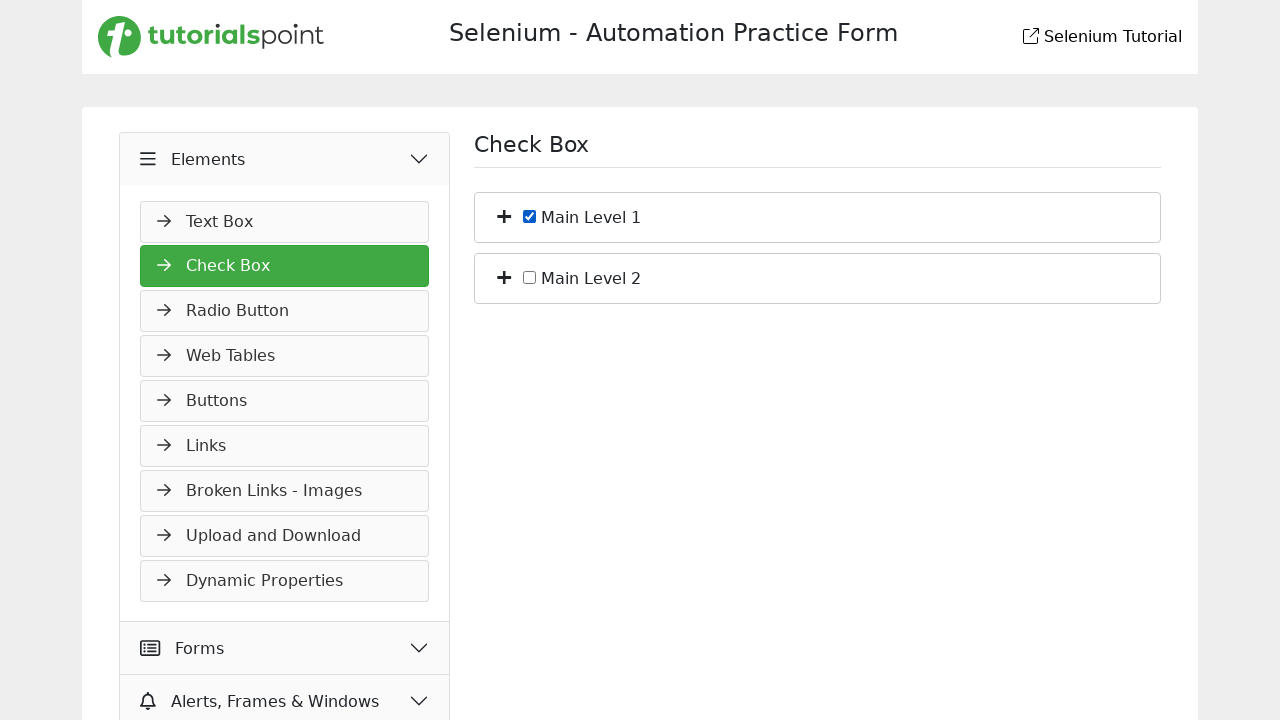

Clicked expand button to reveal sub-level items at (504, 215) on li#bs_1 span.plus
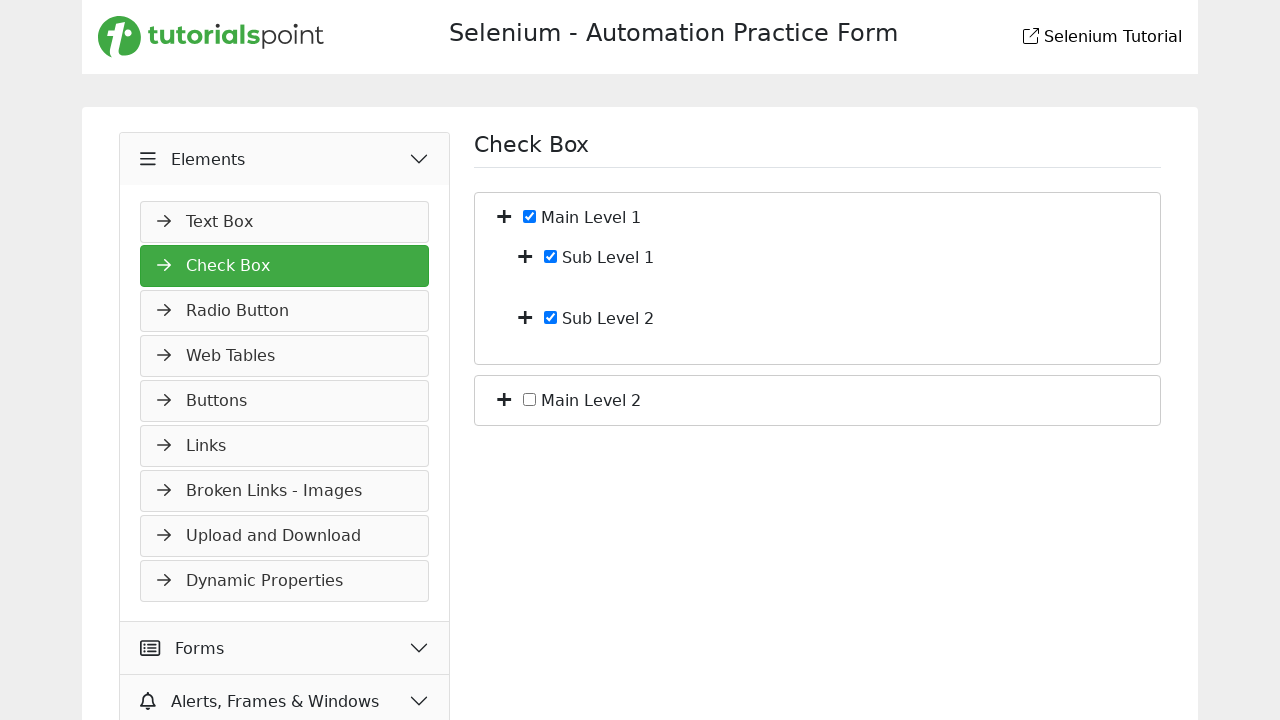

Verified that sub-level checkbox 1 is selected
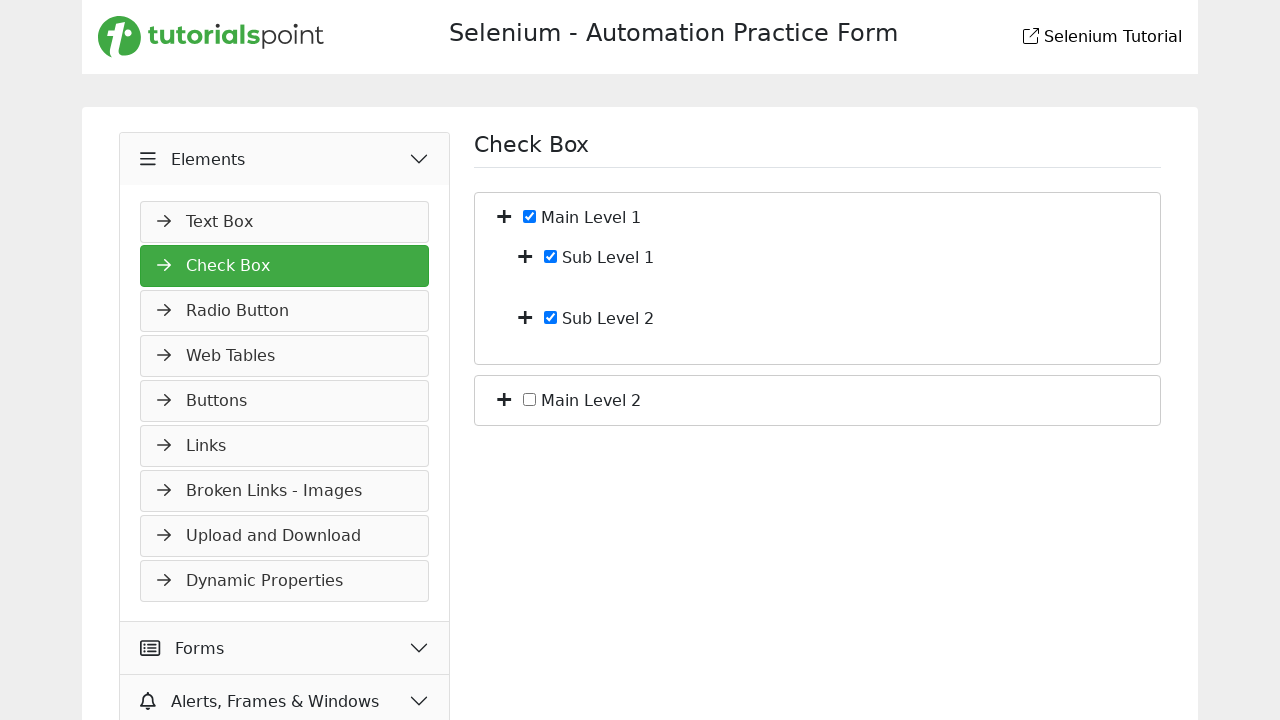

Verified that sub-level checkbox 2 is selected
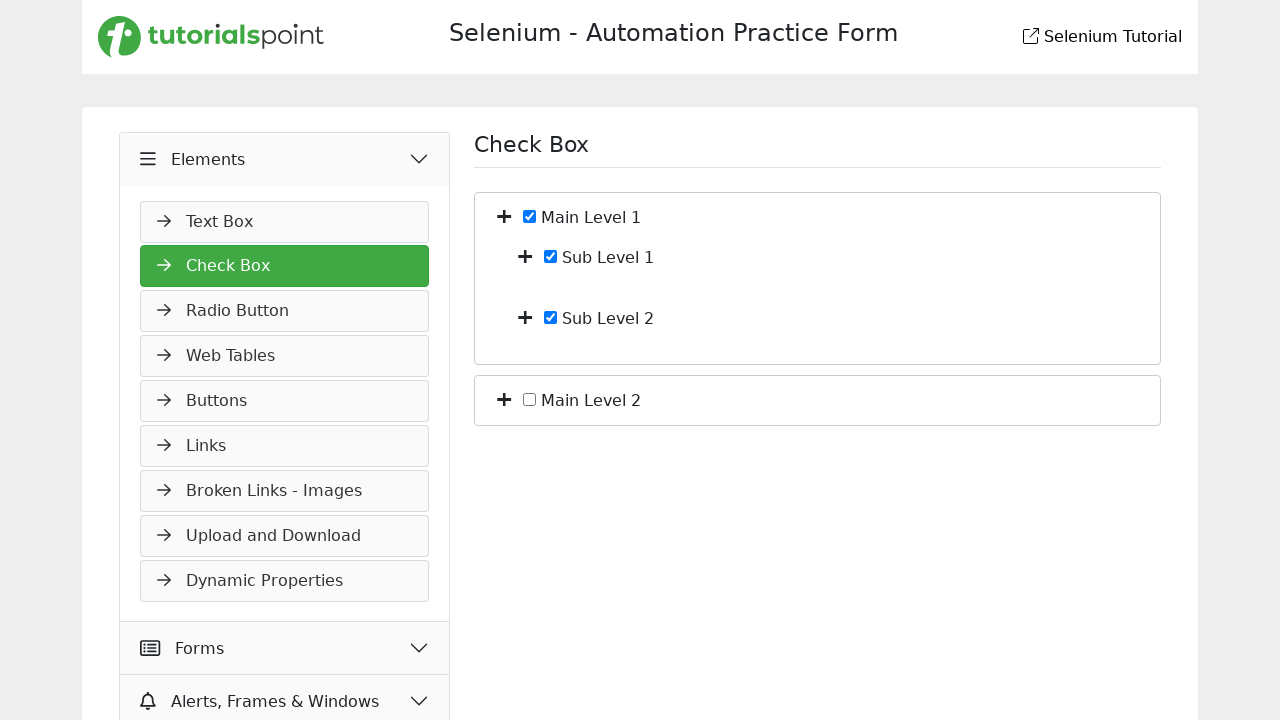

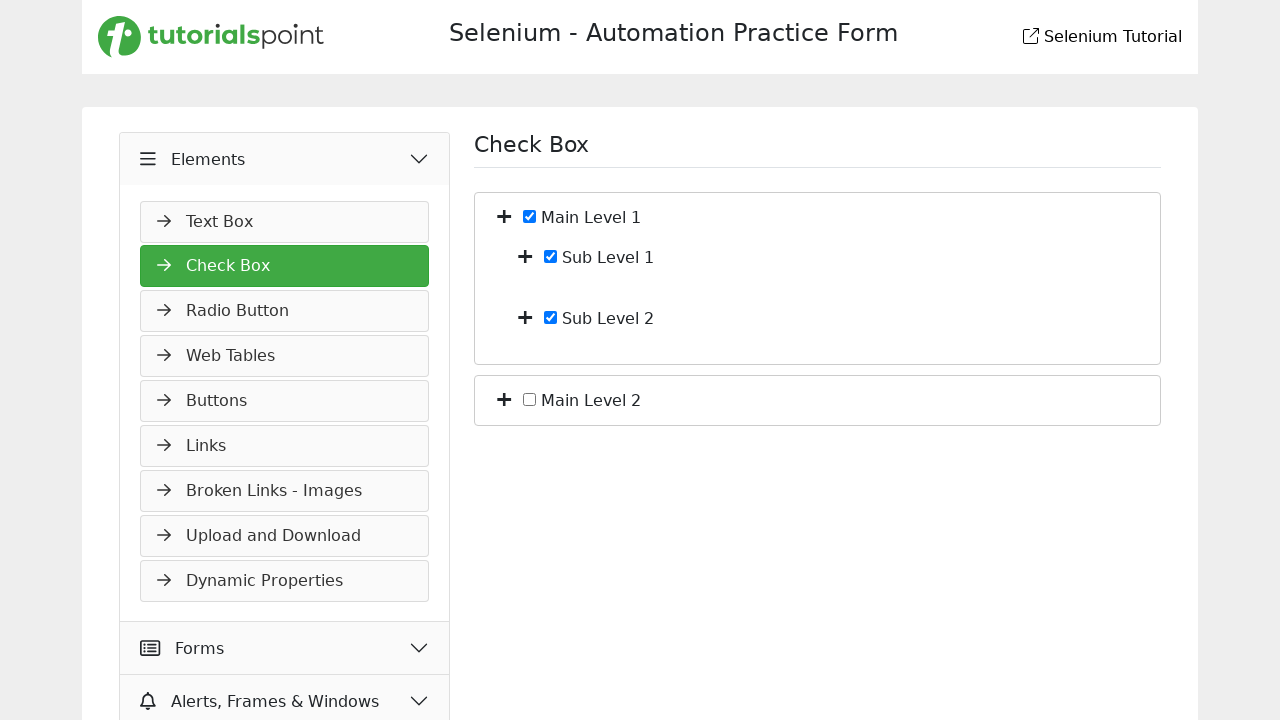